Basic browser automation script that navigates to the Leaftaps OpenTaps application main page and maximizes the browser window

Starting URL: http://leaftaps.com/opentaps/control/main

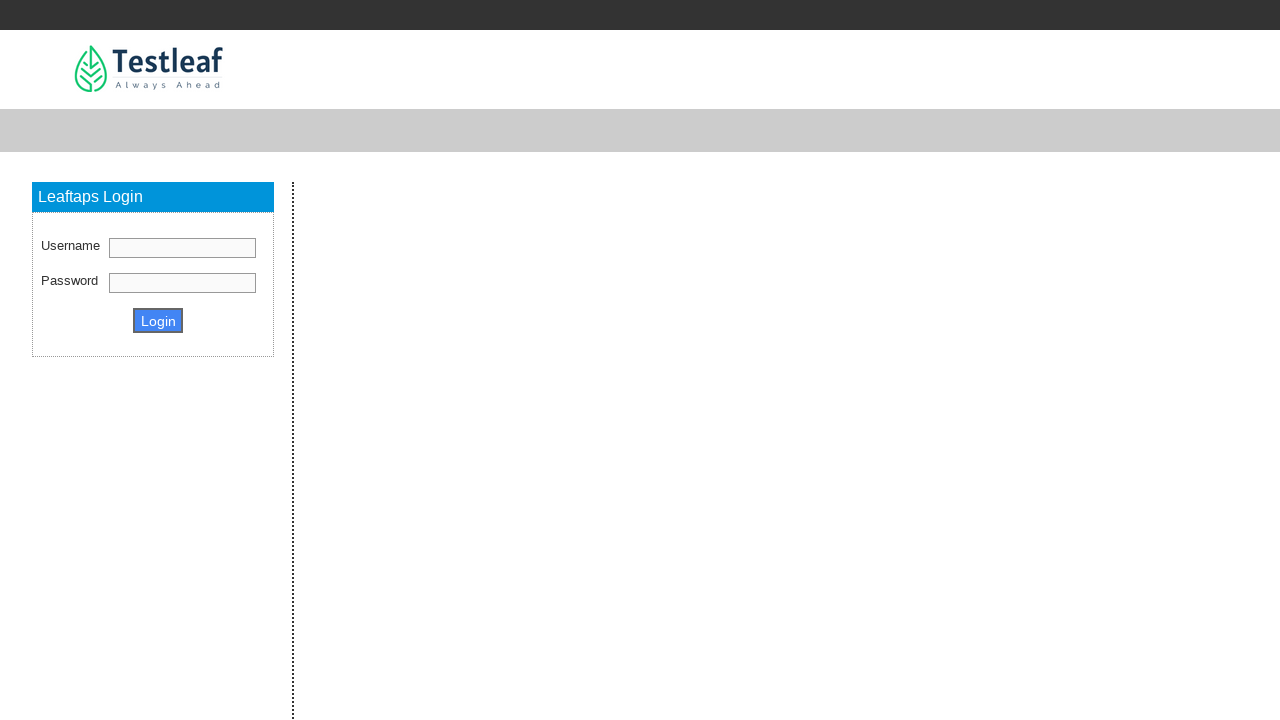

Set viewport size to 1920x1080
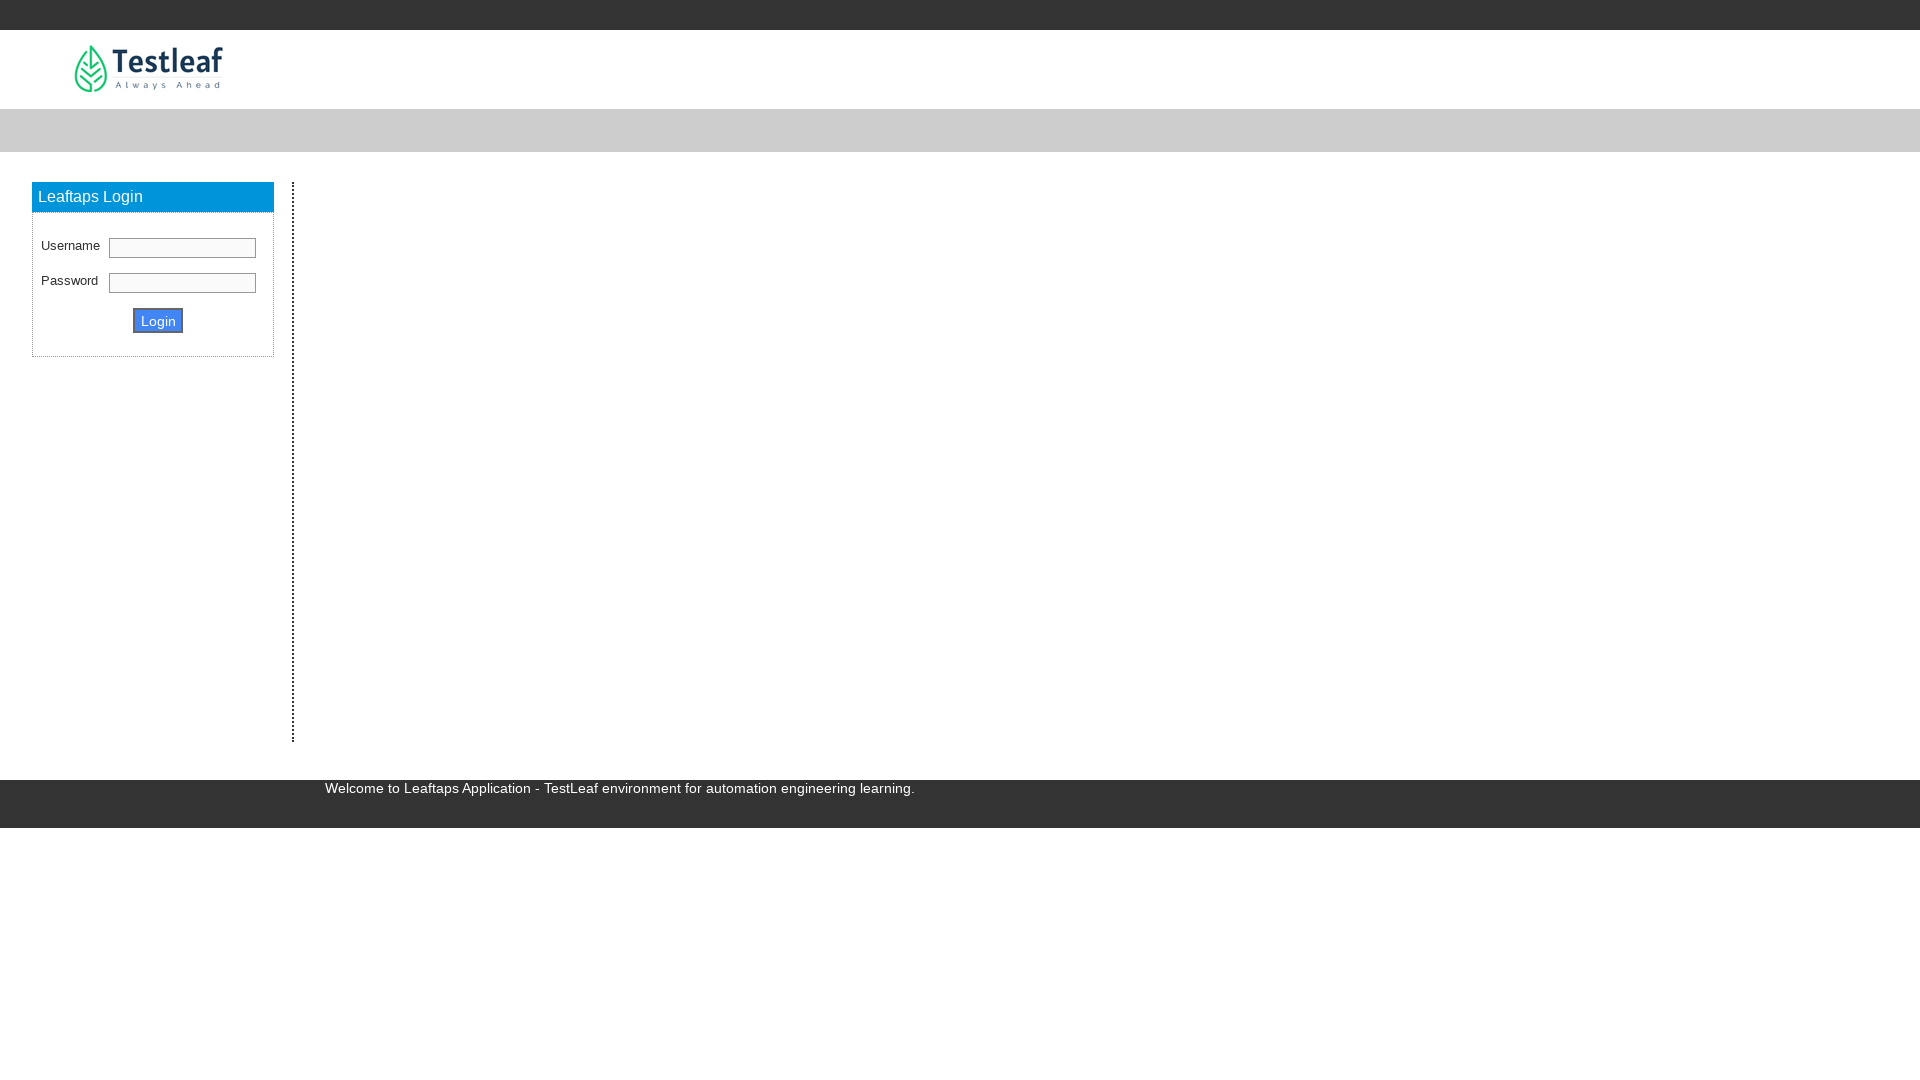

Page fully loaded (DOM content interactive)
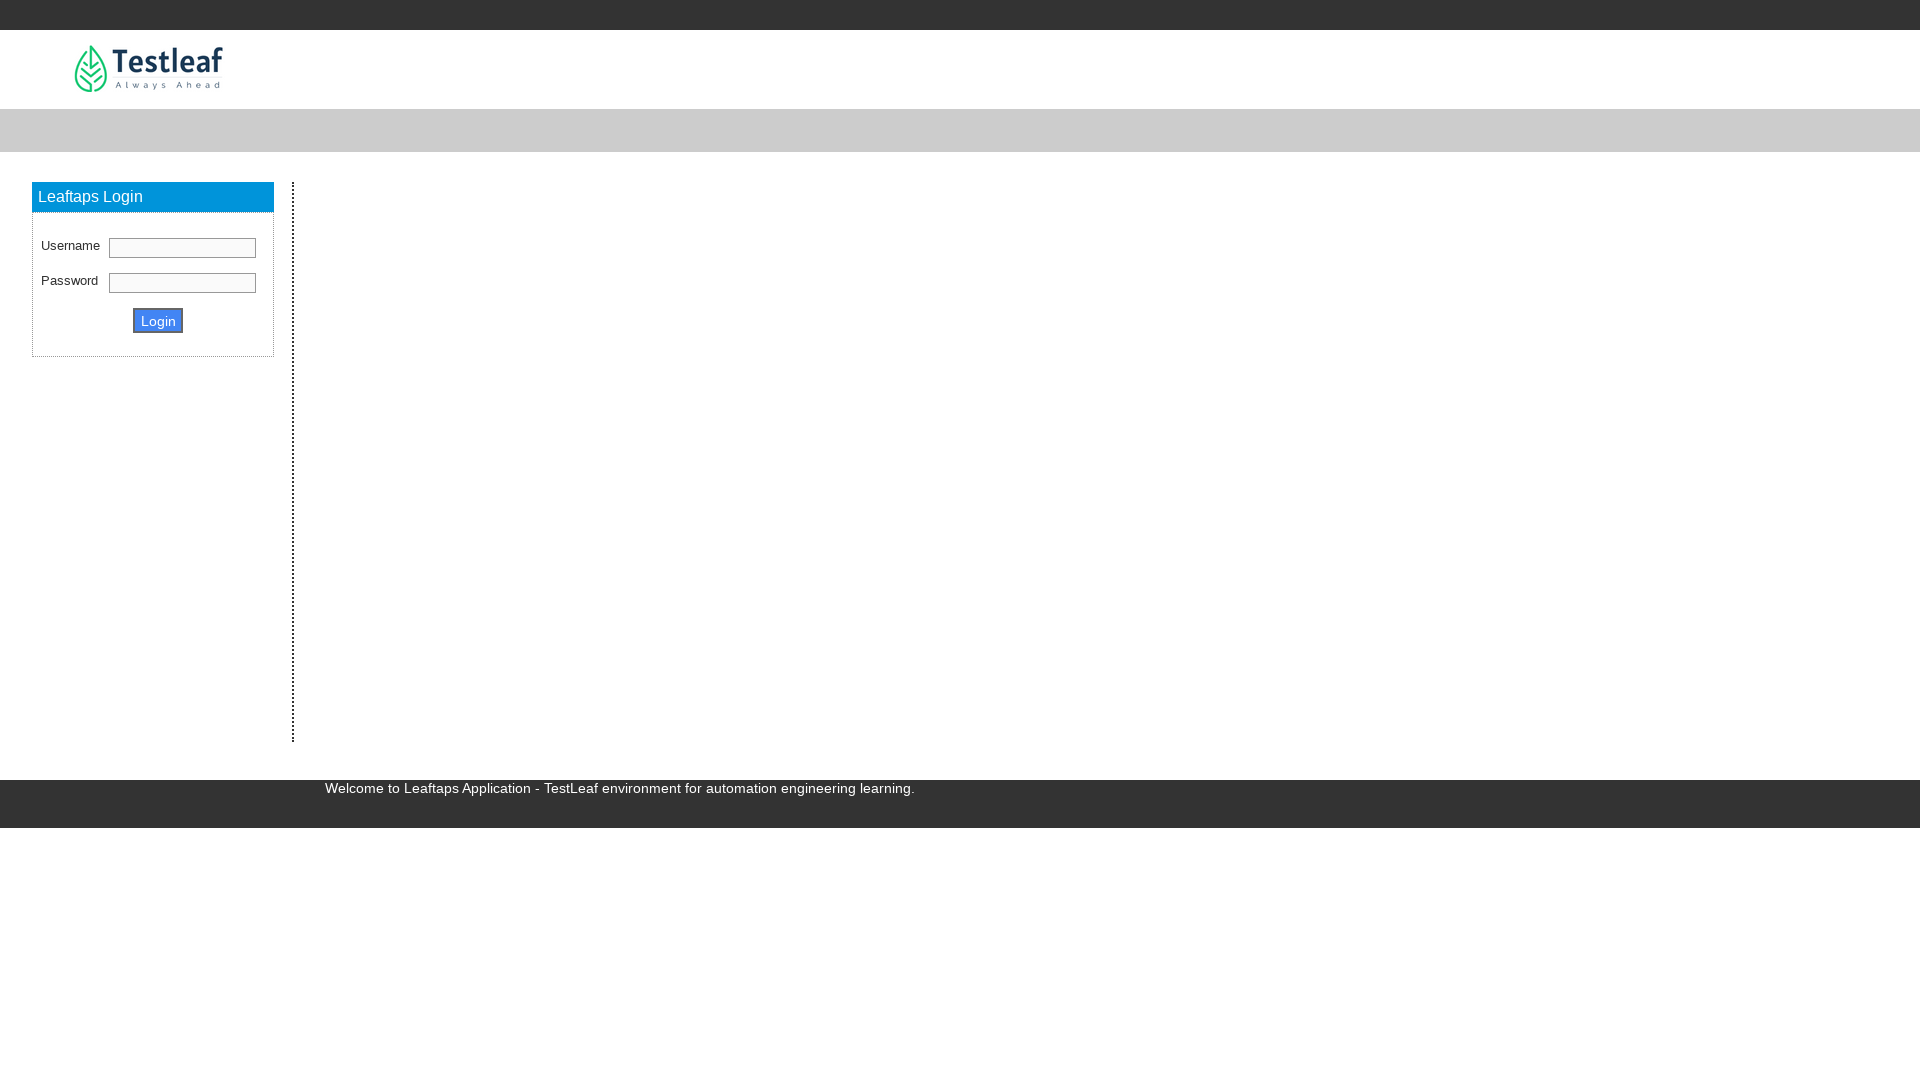

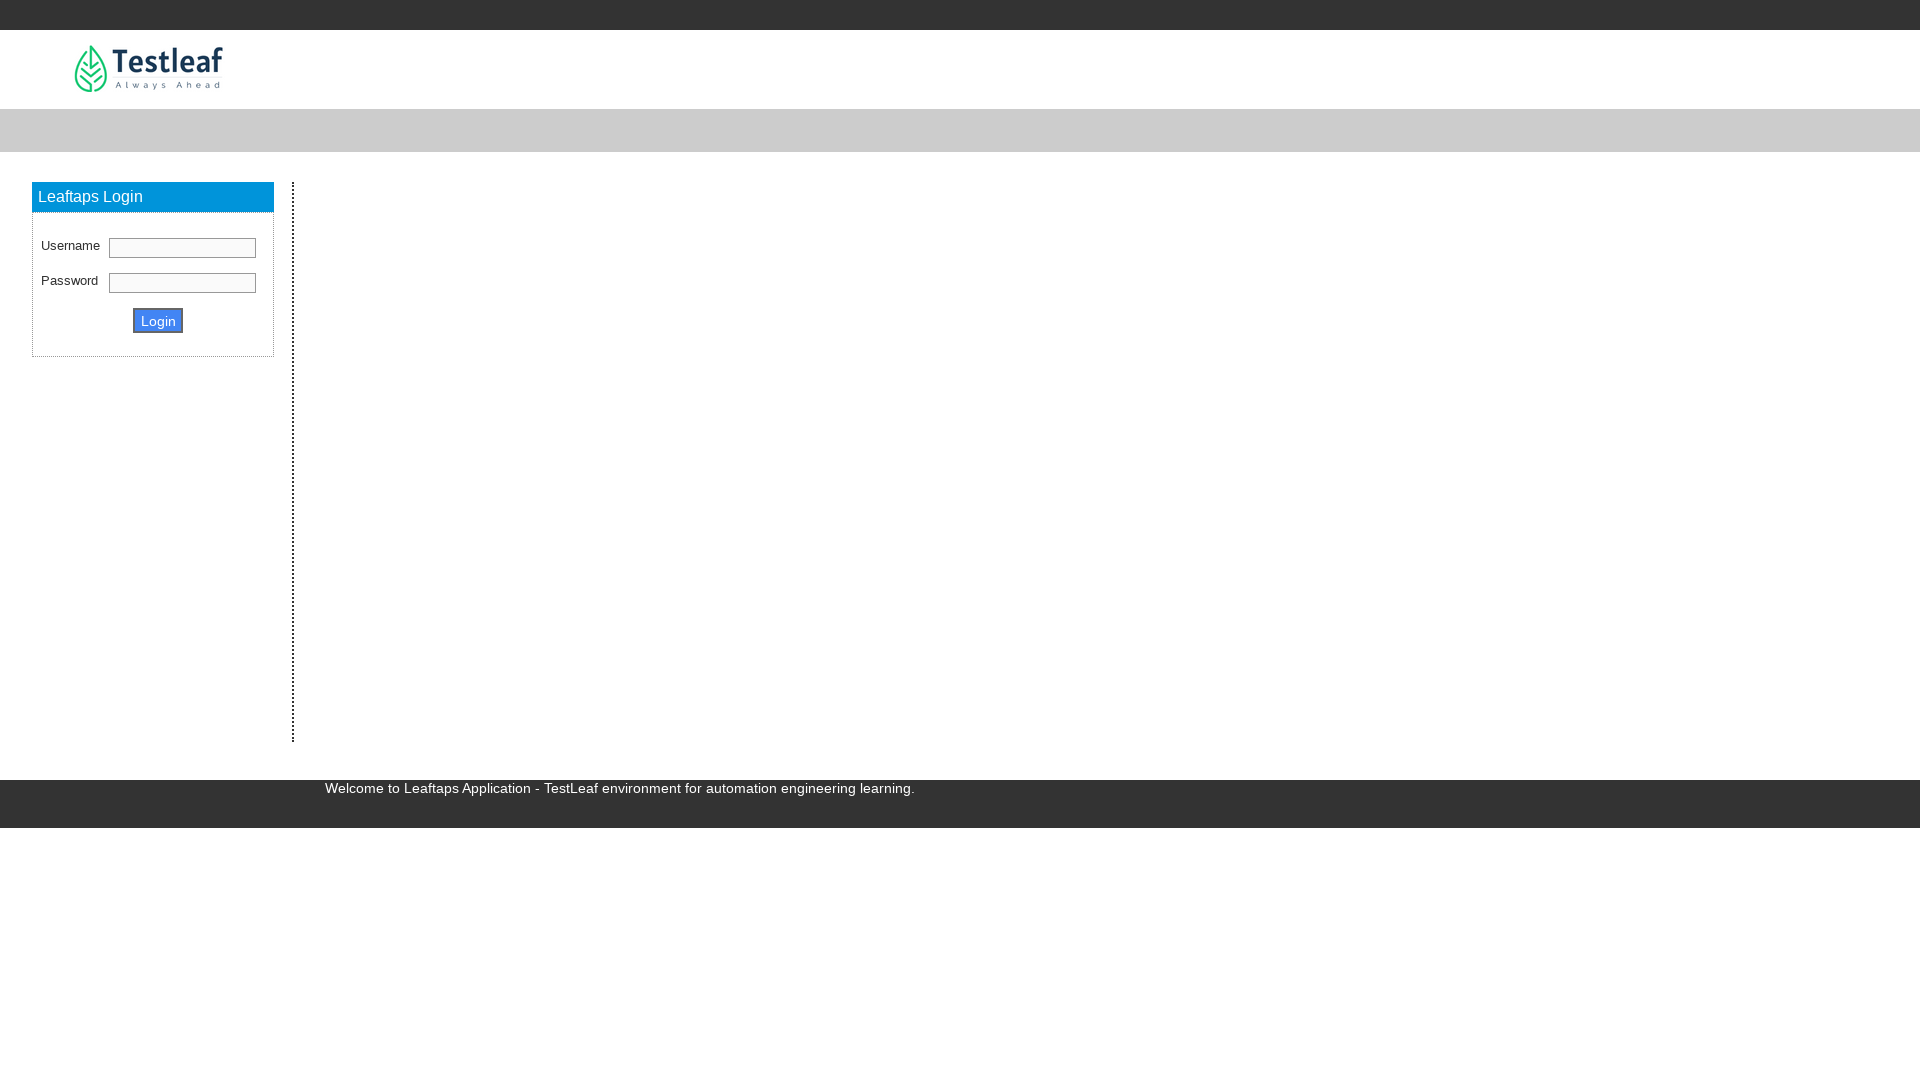